Tests JavaScript alert handling by clicking the "Click for JS Alert" button and accepting the alert dialog that appears

Starting URL: https://the-internet.herokuapp.com/javascript_alerts

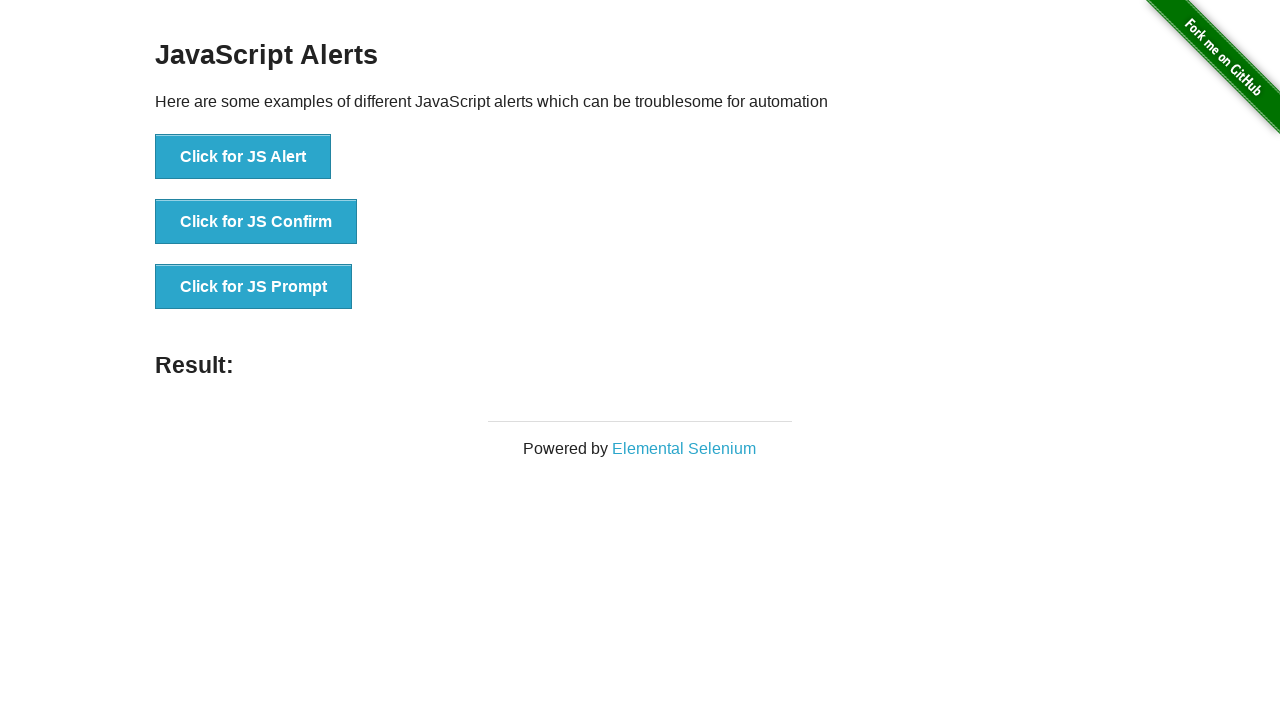

Clicked the 'Click for JS Alert' button at (243, 157) on xpath=//*[text()='Click for JS Alert']
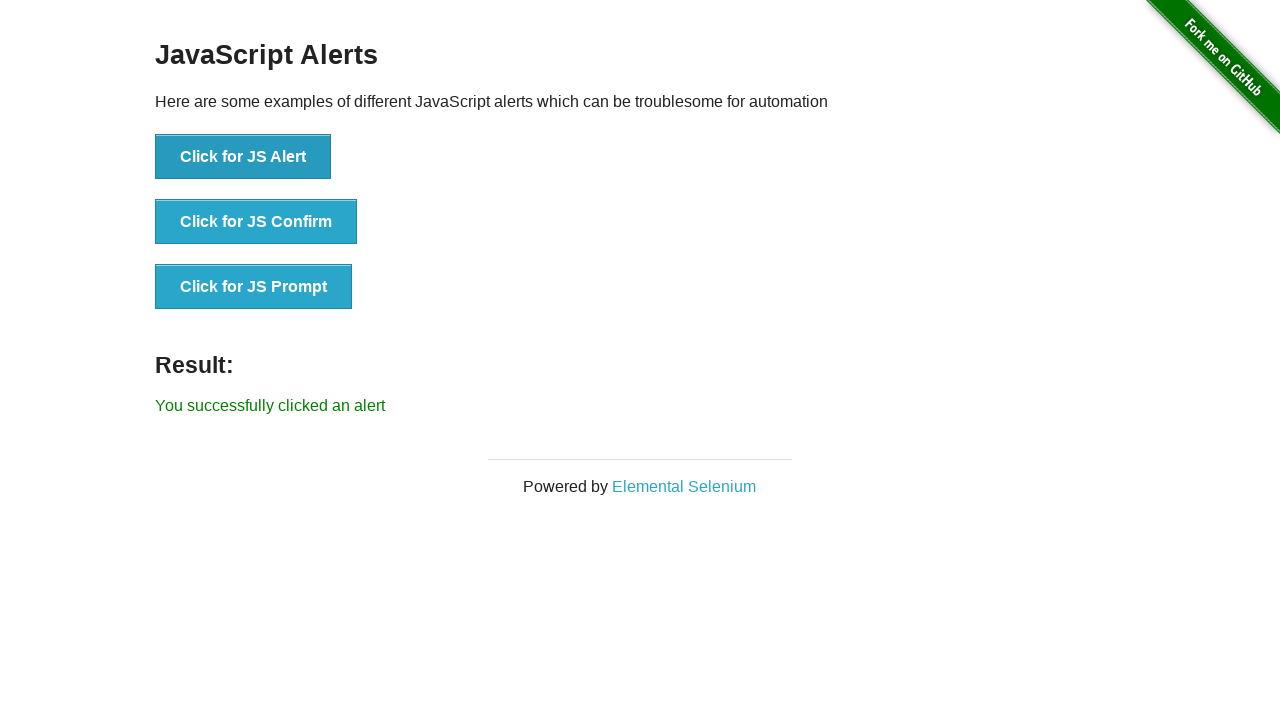

Set up dialog handler to accept alerts
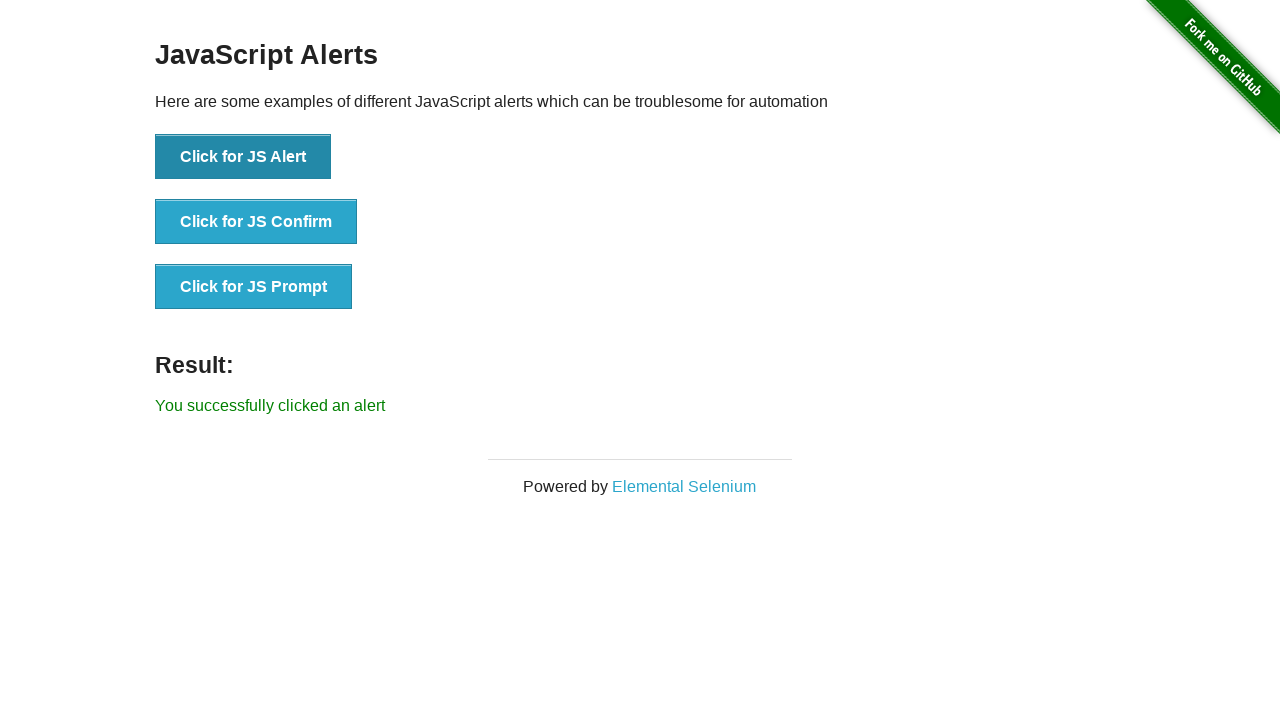

Clicked the 'Click for JS Alert' button again and accepted the JavaScript alert dialog at (243, 157) on xpath=//*[text()='Click for JS Alert']
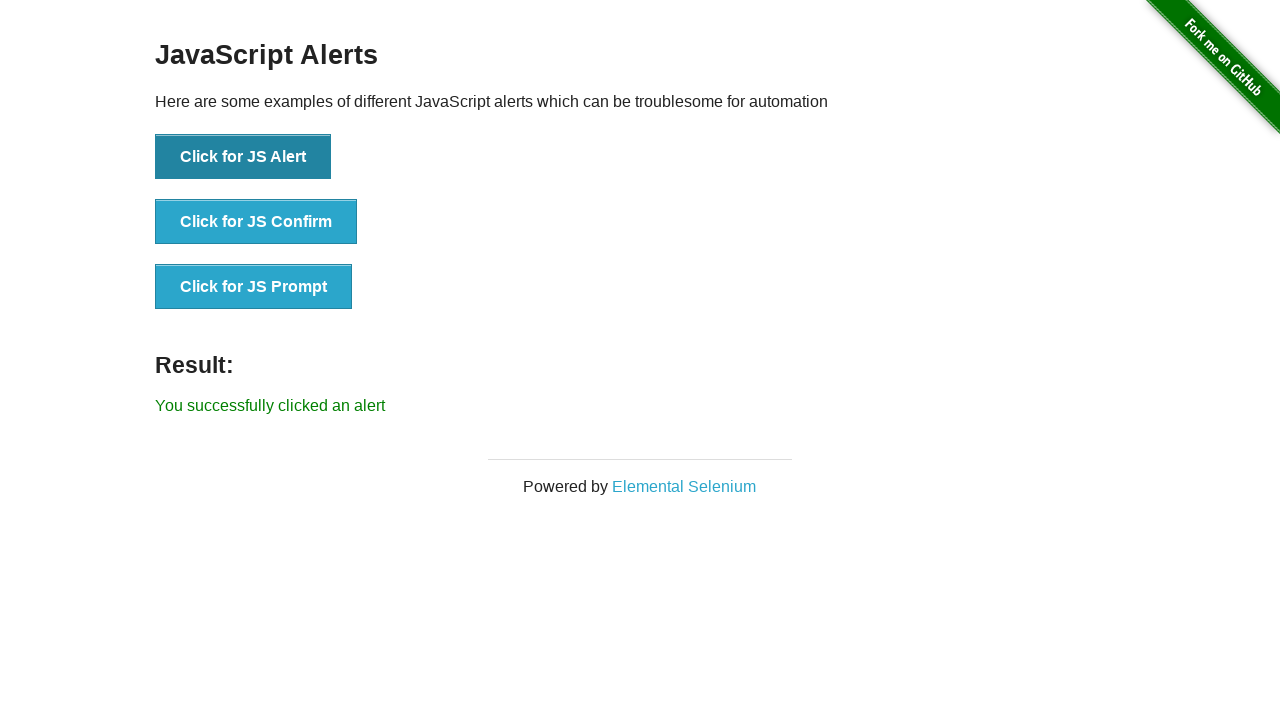

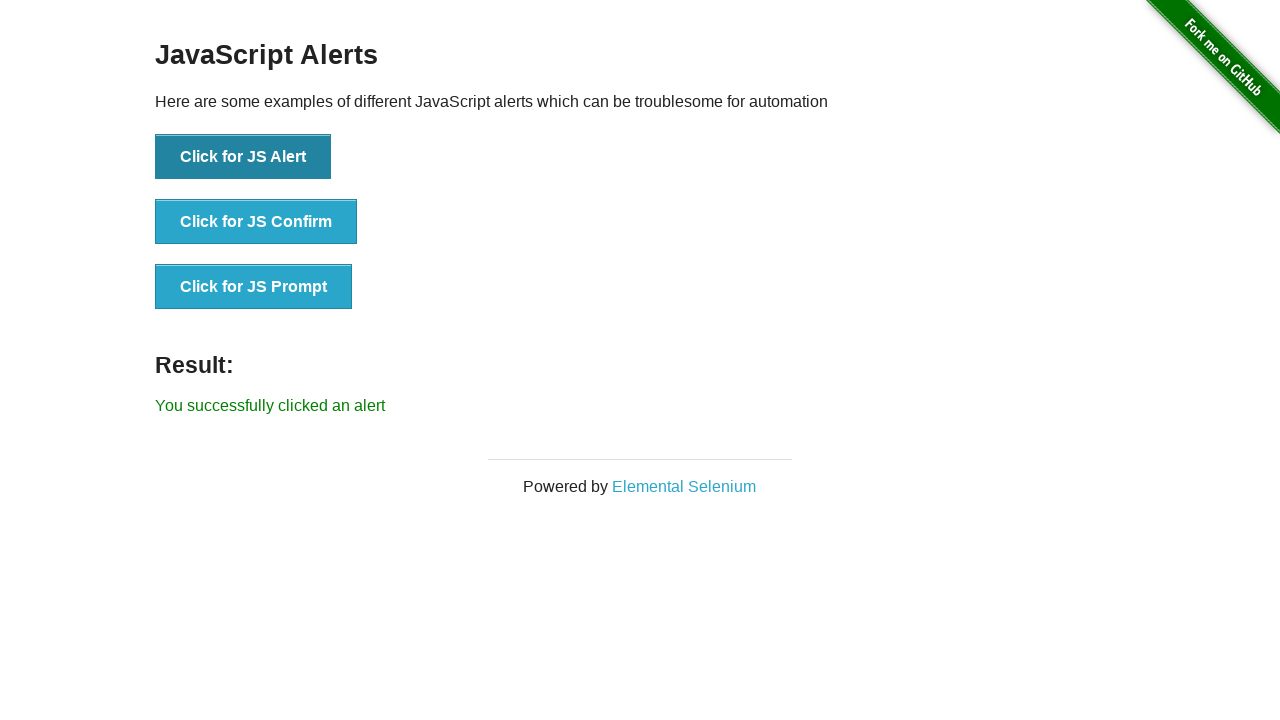